Navigates to VWO app homepage and clicks on the "Start a free trial" link using partial link text matching

Starting URL: https://app.vwo.com

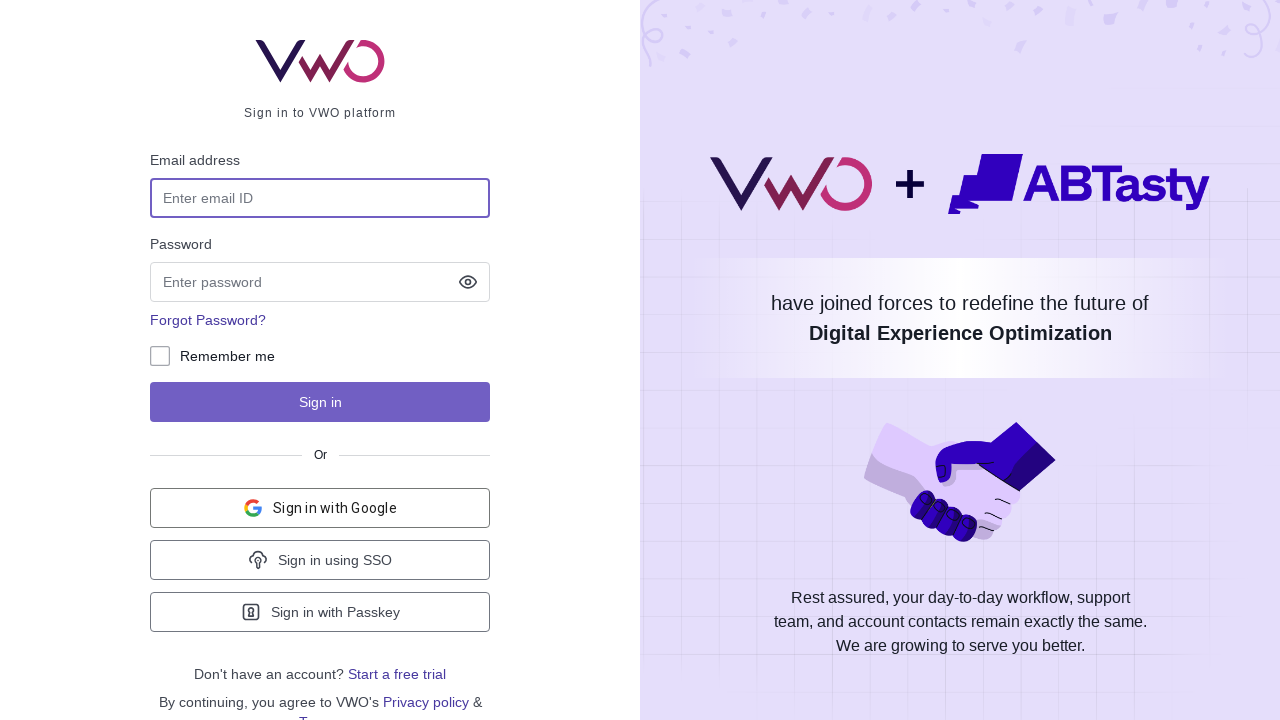

Navigated to VWO app homepage at https://app.vwo.com
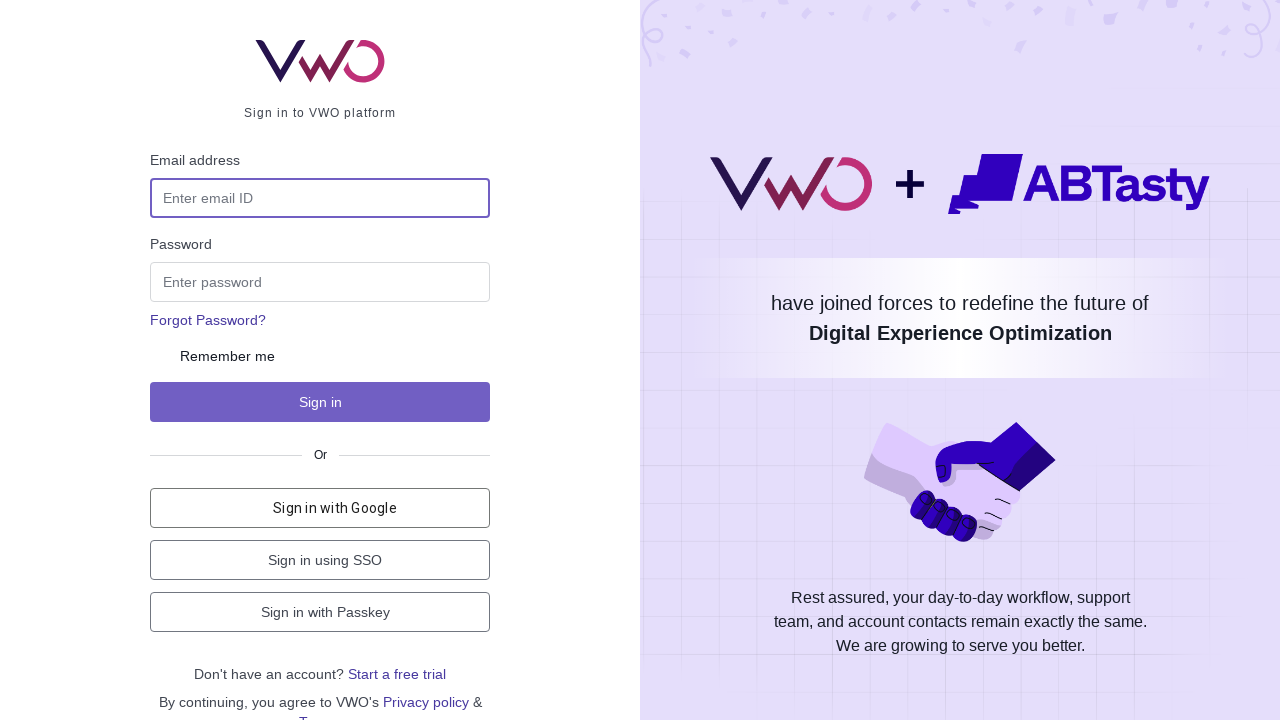

Clicked on 'Start a free trial' link using partial text matching at (397, 674) on a:has-text('Start a free ')
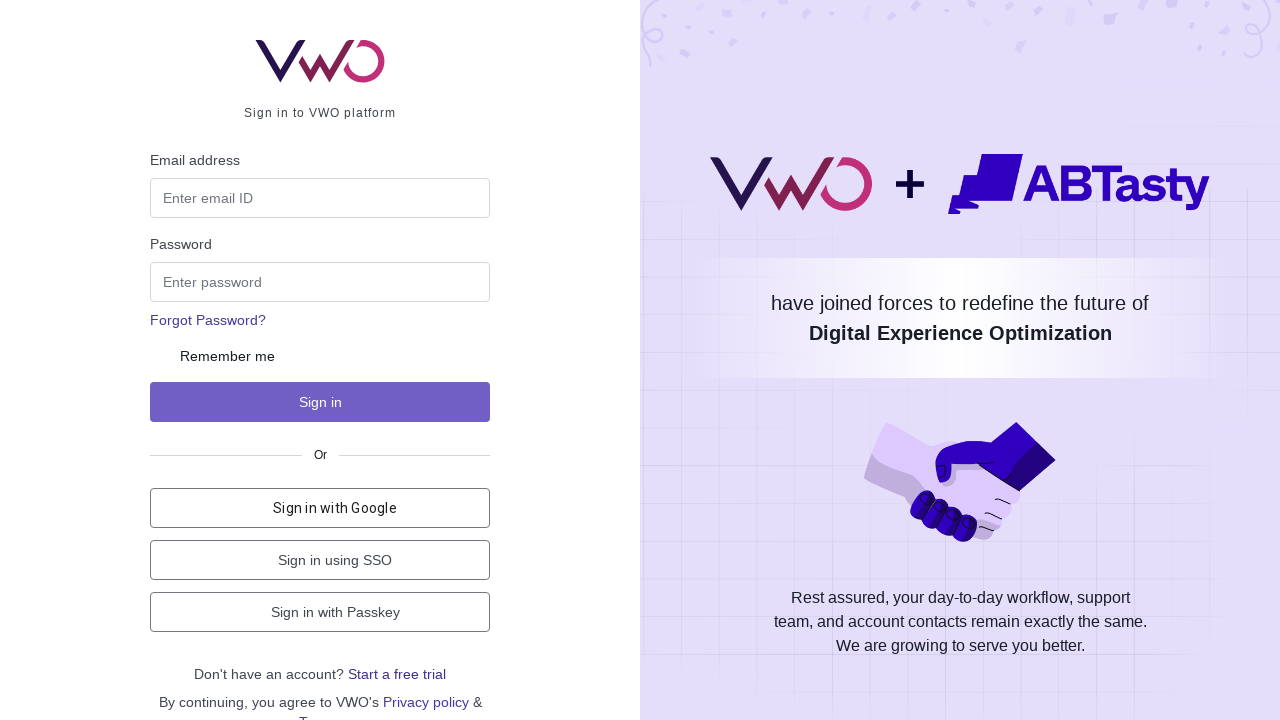

Waited for network idle - page fully loaded
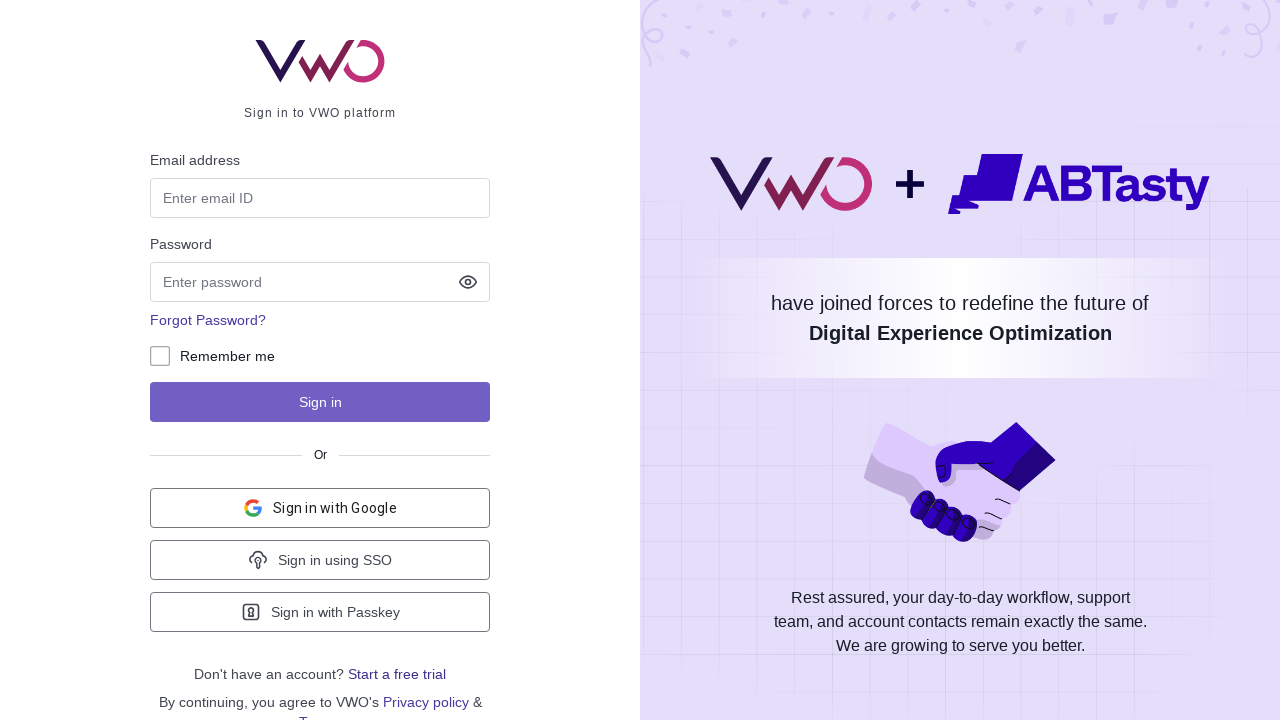

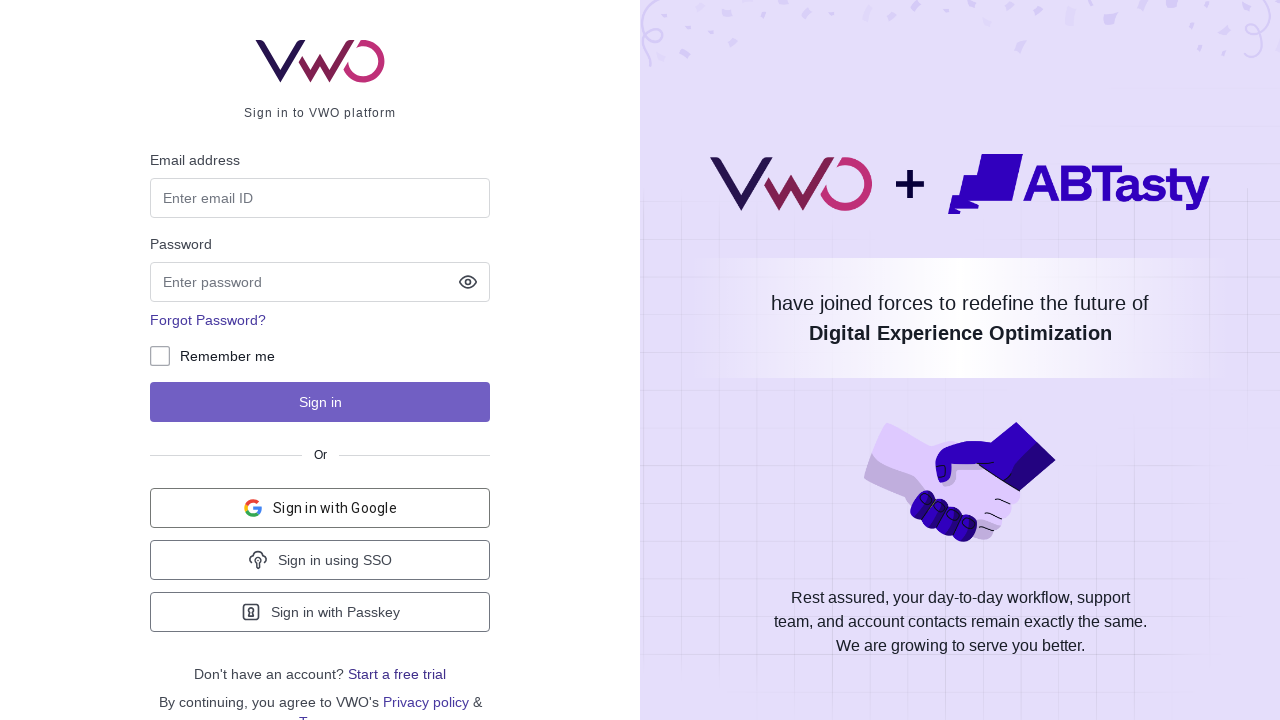